Tests feedback form clear functionality by filling out the form and then clicking the clear button

Starting URL: http://zero.webappsecurity.com/

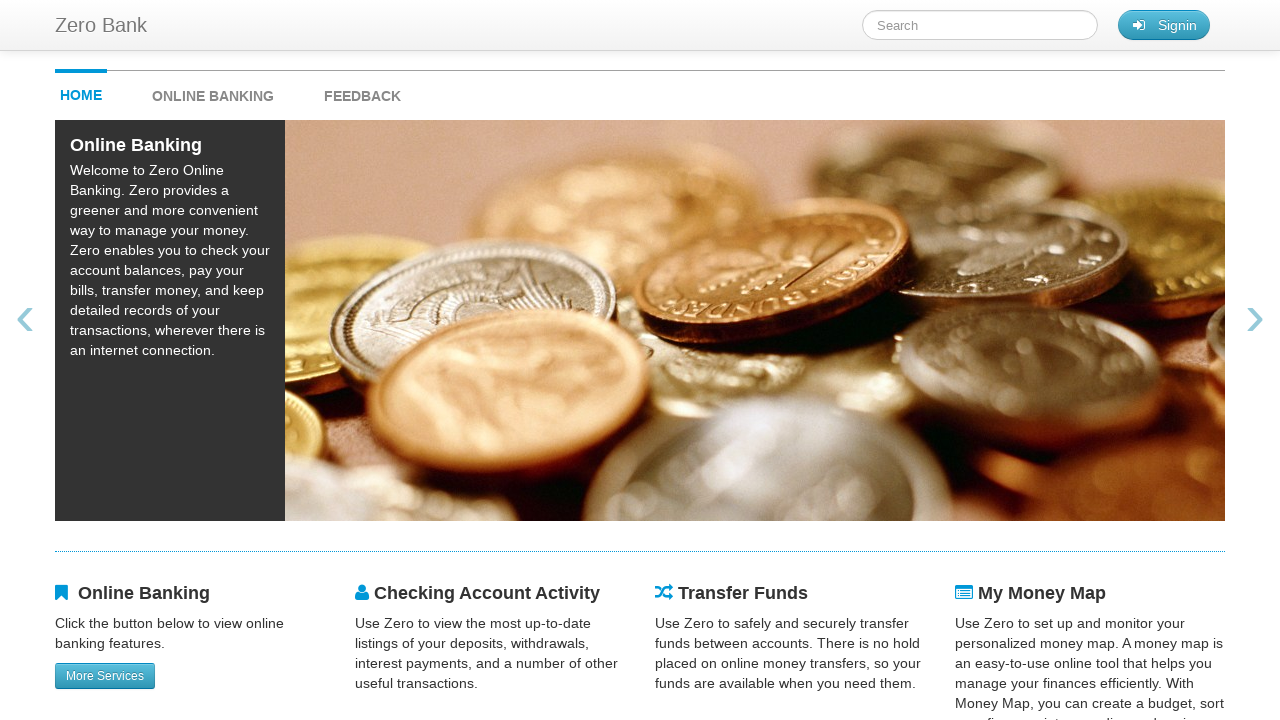

Clicked Feedback tab at (362, 96) on text=Feedback
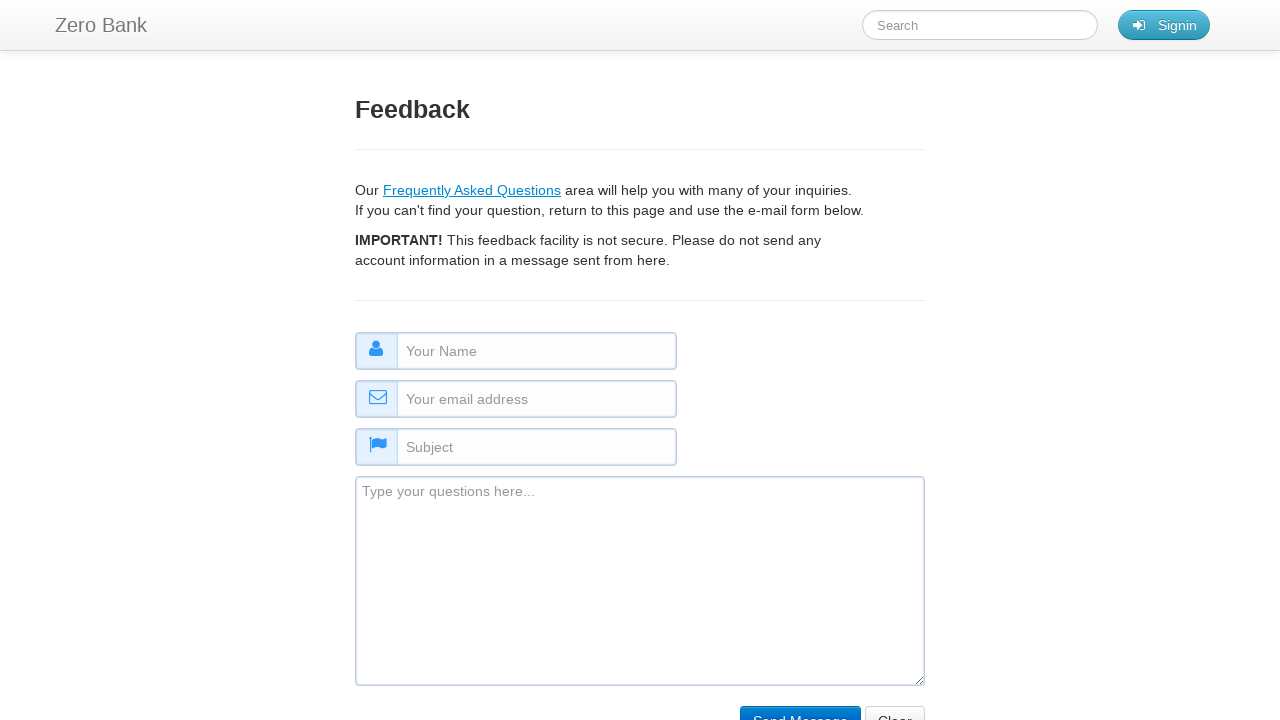

Filled name field with 'Lorem' on input[name='name']
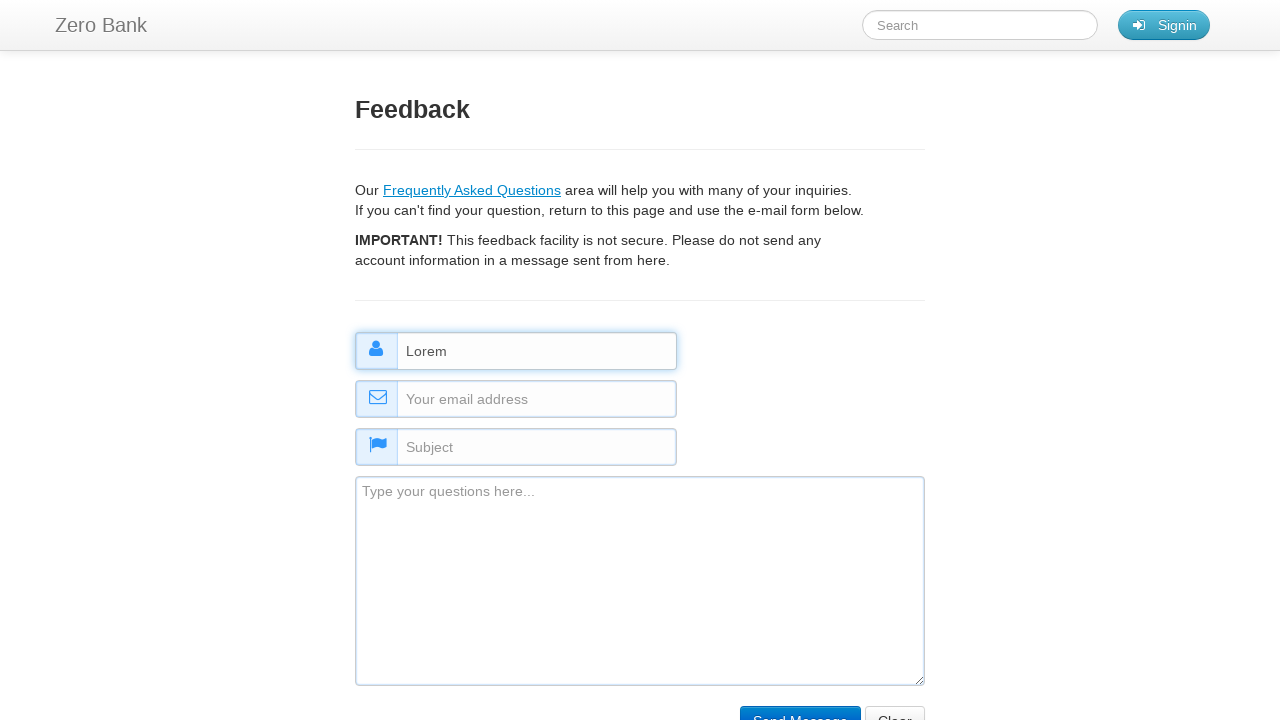

Filled email field with 'Lorem@ipsum.com' on input[name='email']
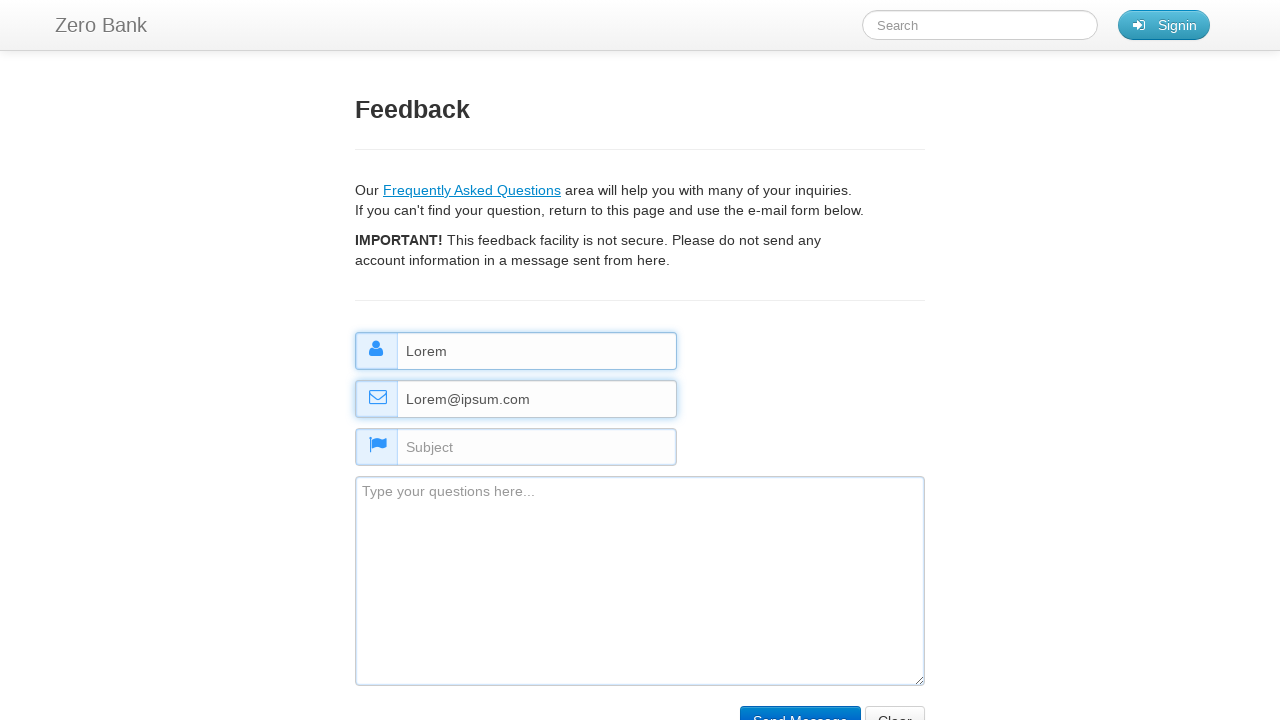

Filled subject field with 'Lorem ipsum' on input[name='subject']
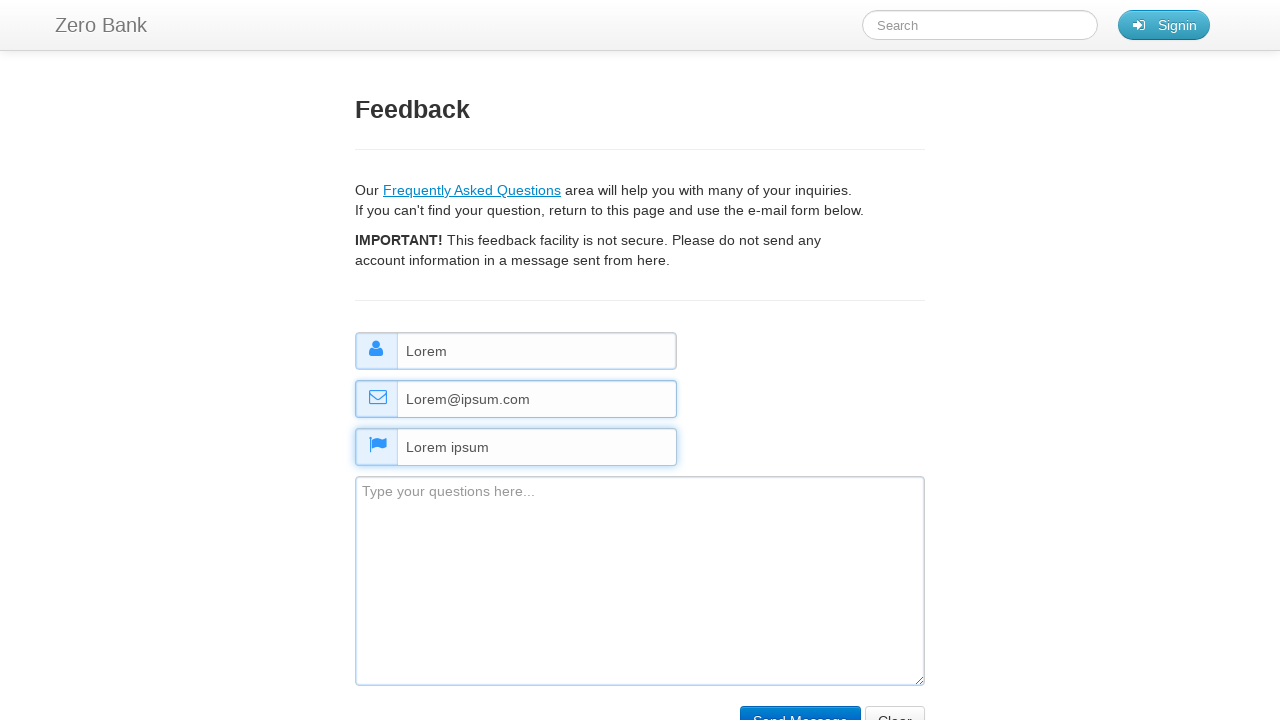

Filled comment field with lorem ipsum text on textarea[name='comment']
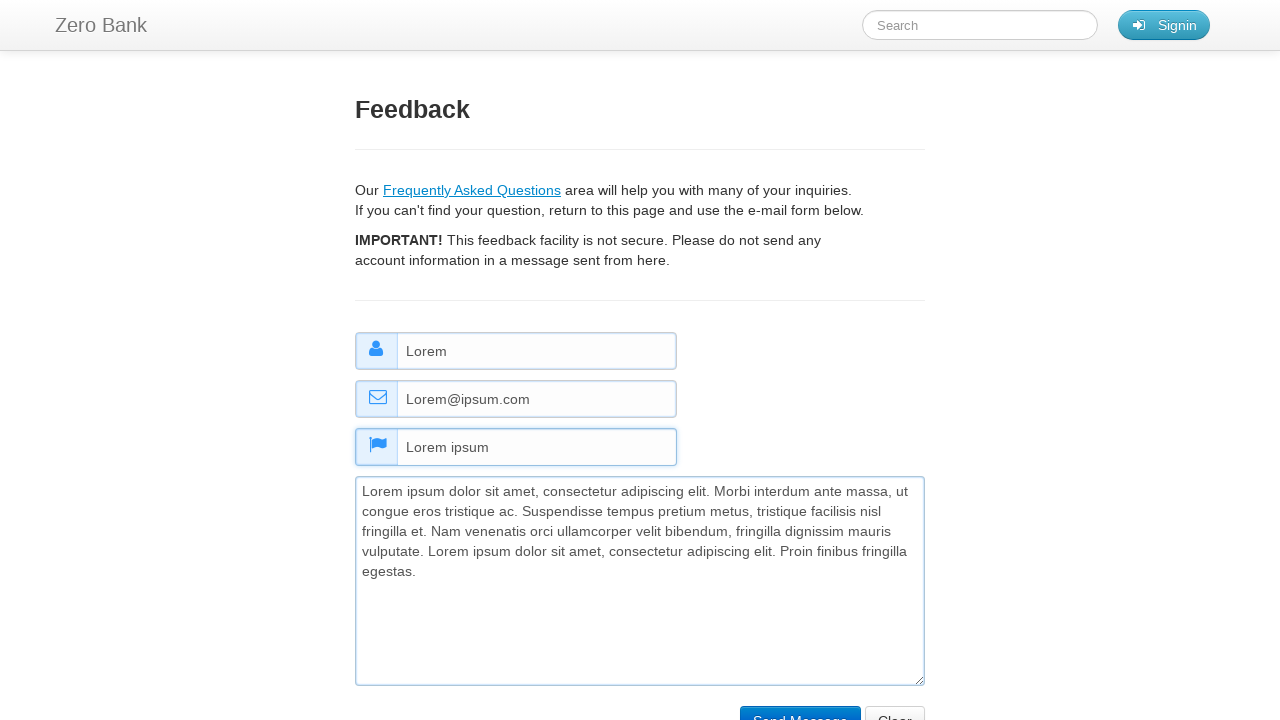

Clicked Clear button to reset feedback form at (895, 705) on input[name='clear']
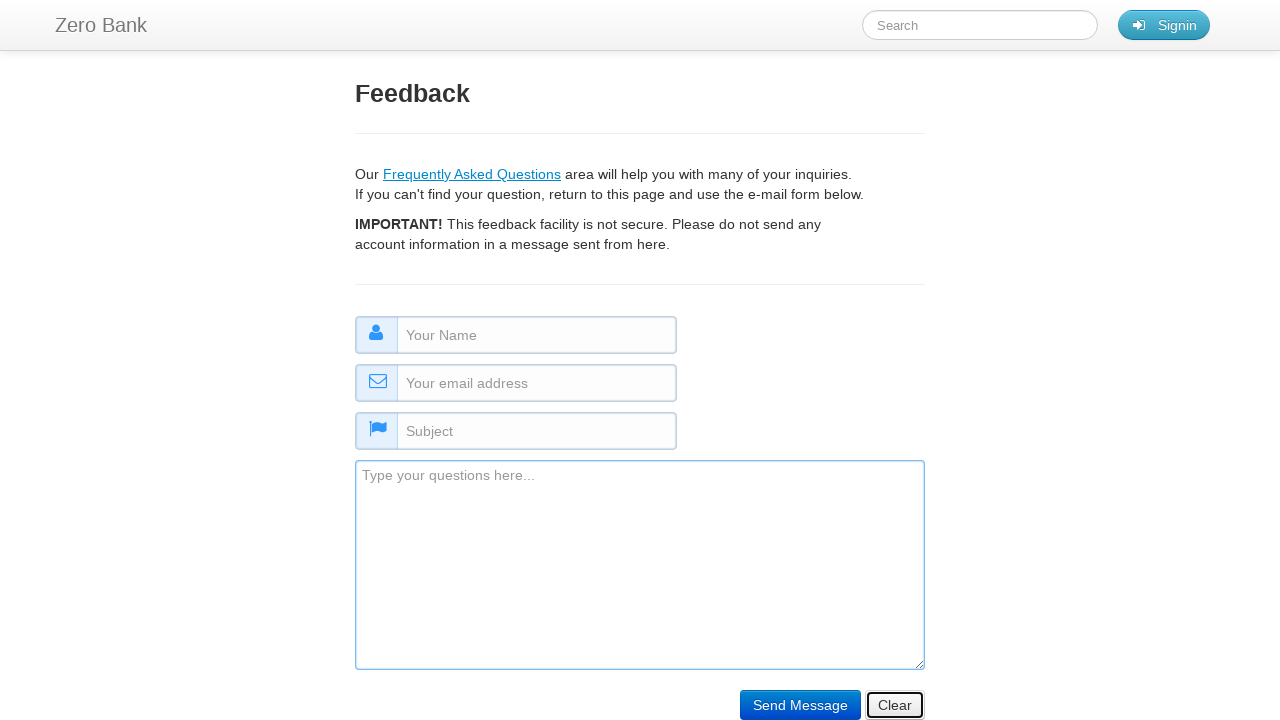

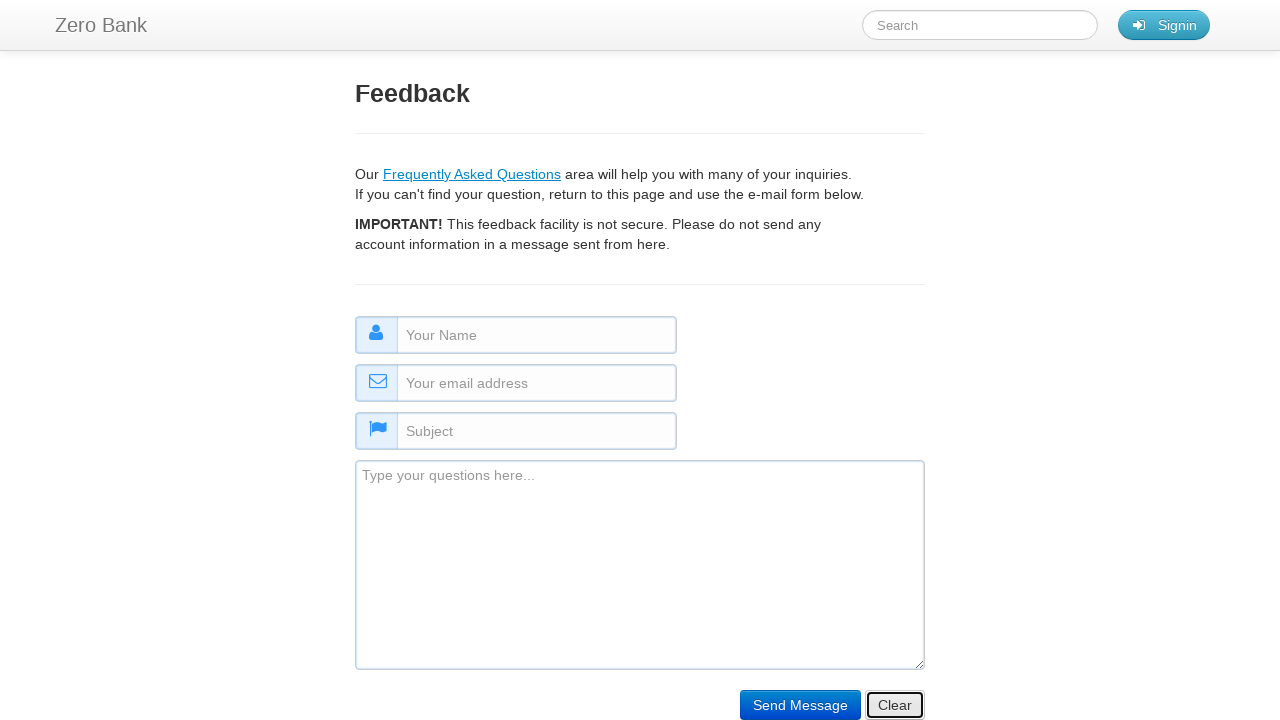